Tests dropdown functionality by selecting an option from a dropdown menu

Starting URL: http://the-internet.herokuapp.com/dropdown

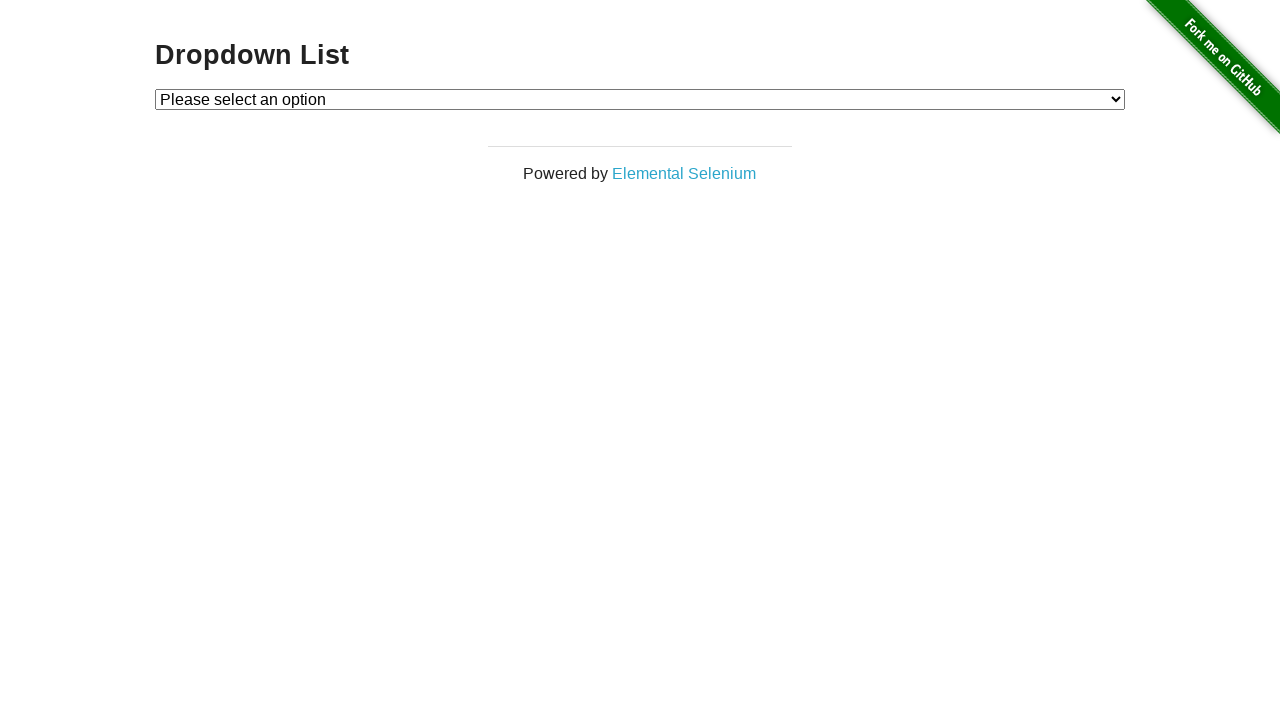

Waited for dropdown element to be visible
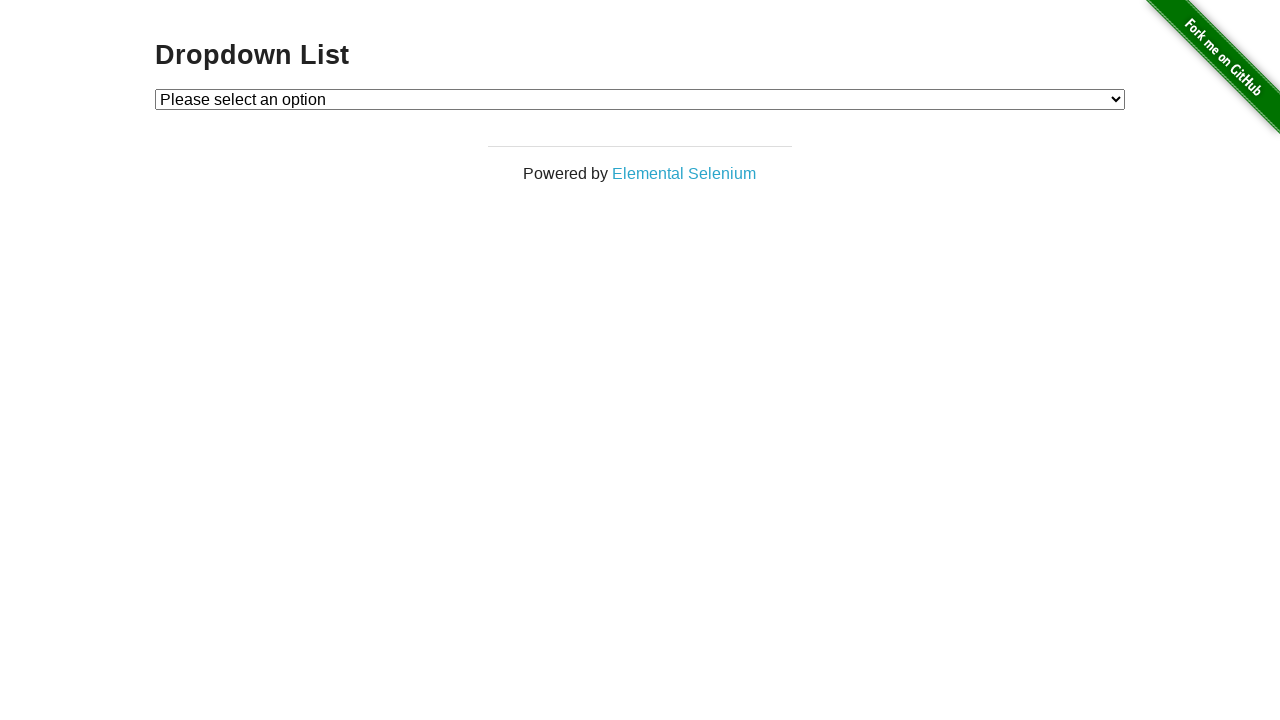

Selected 'Option 1' from dropdown menu on #dropdown
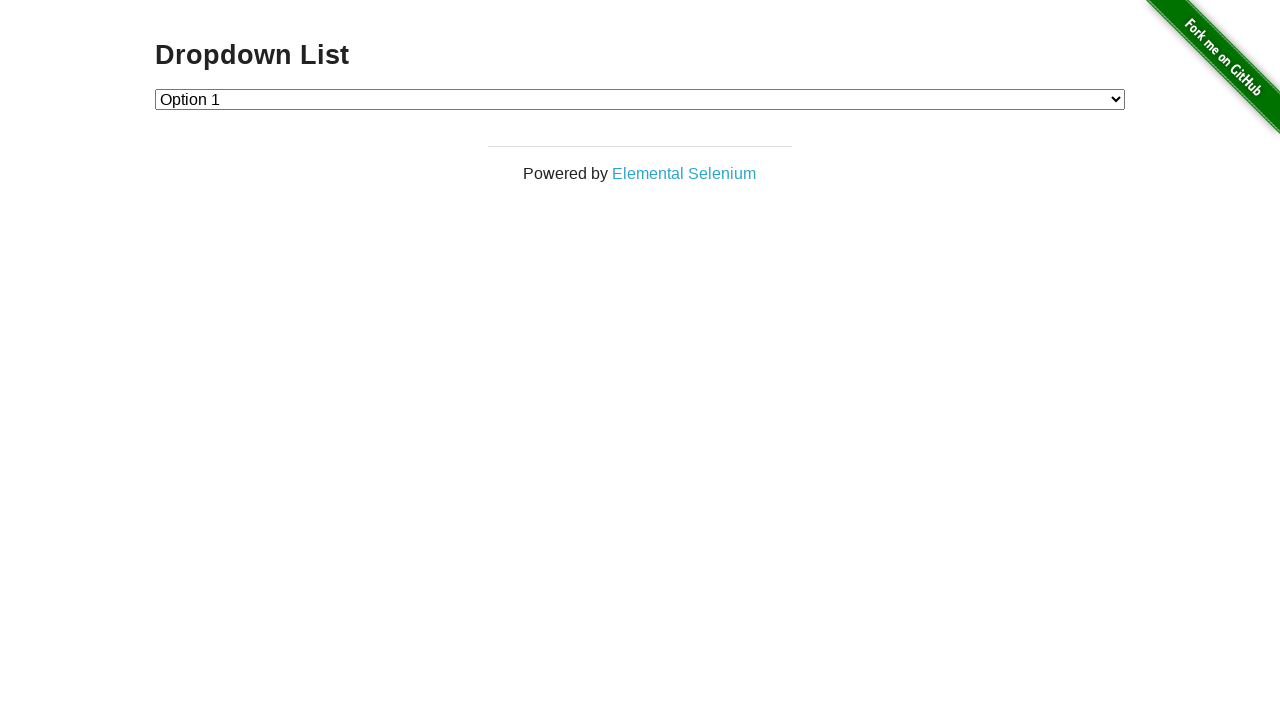

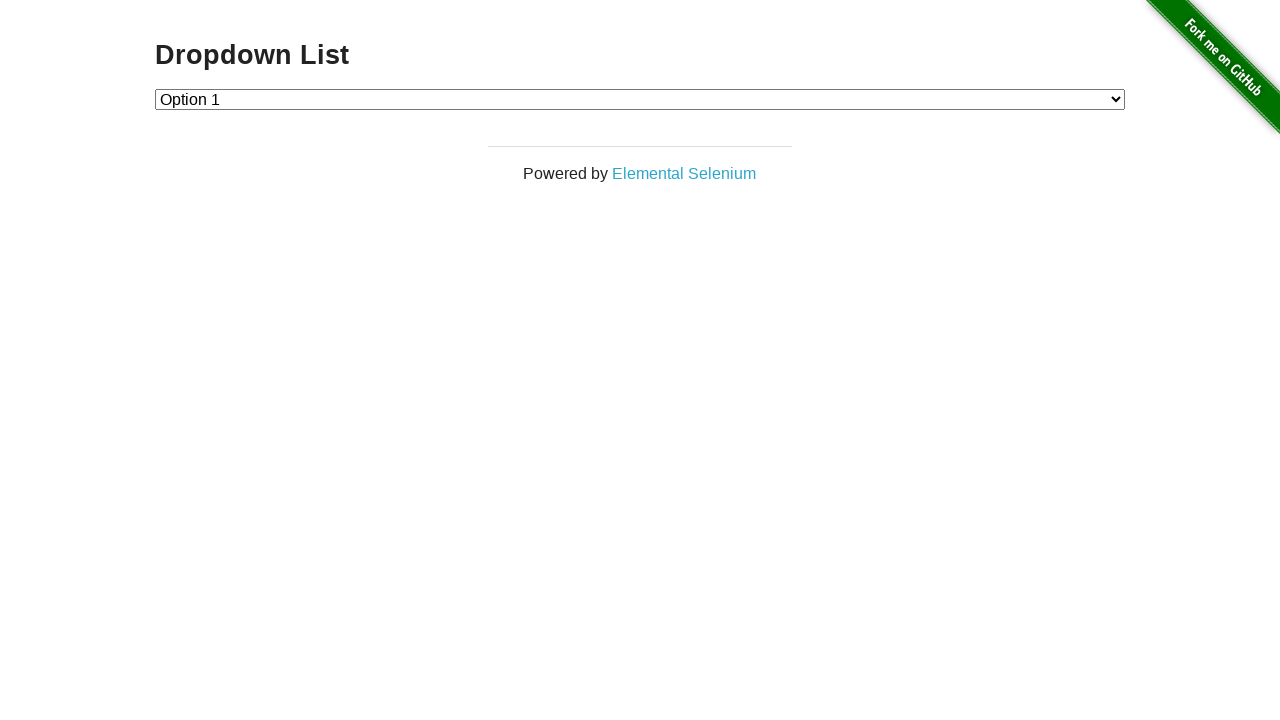